Navigates to the User Profile Form page by clicking the Add Profile button and verifies the page loads

Starting URL: https://ashean.github.io/very_good_test/

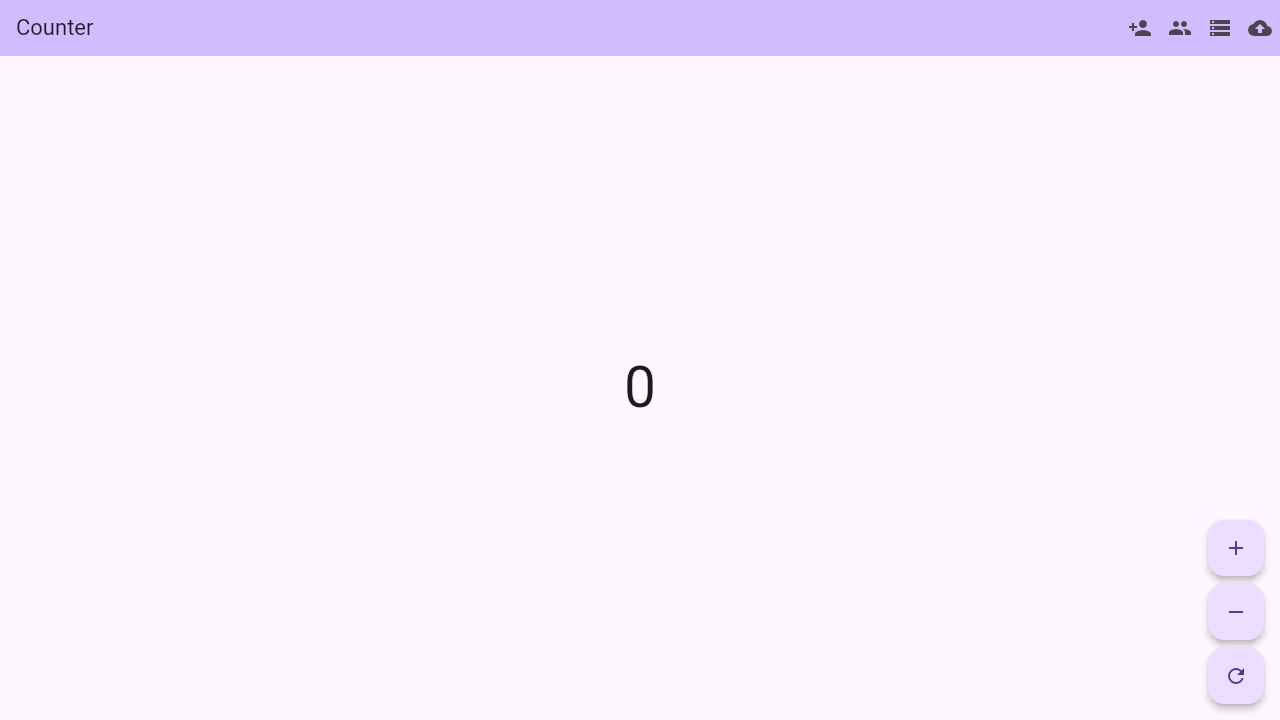

Waited for page to reach networkidle state
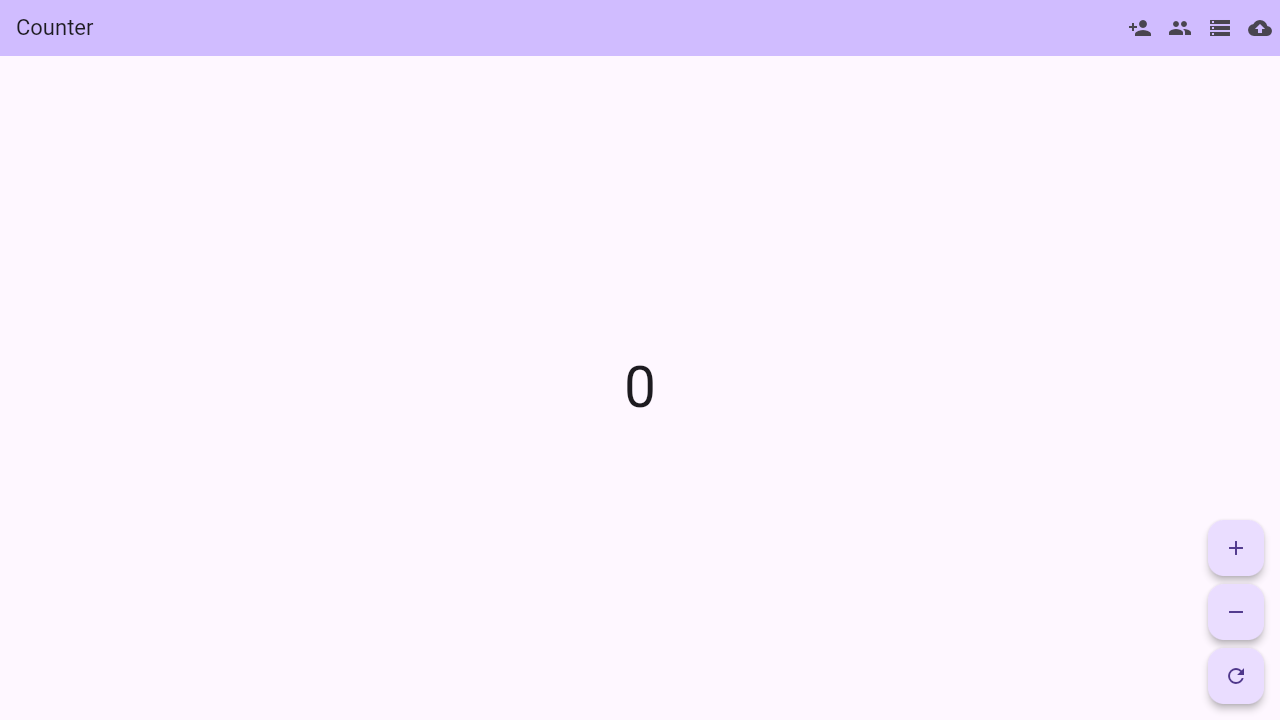

Waited 5 seconds for Flutter to fully load
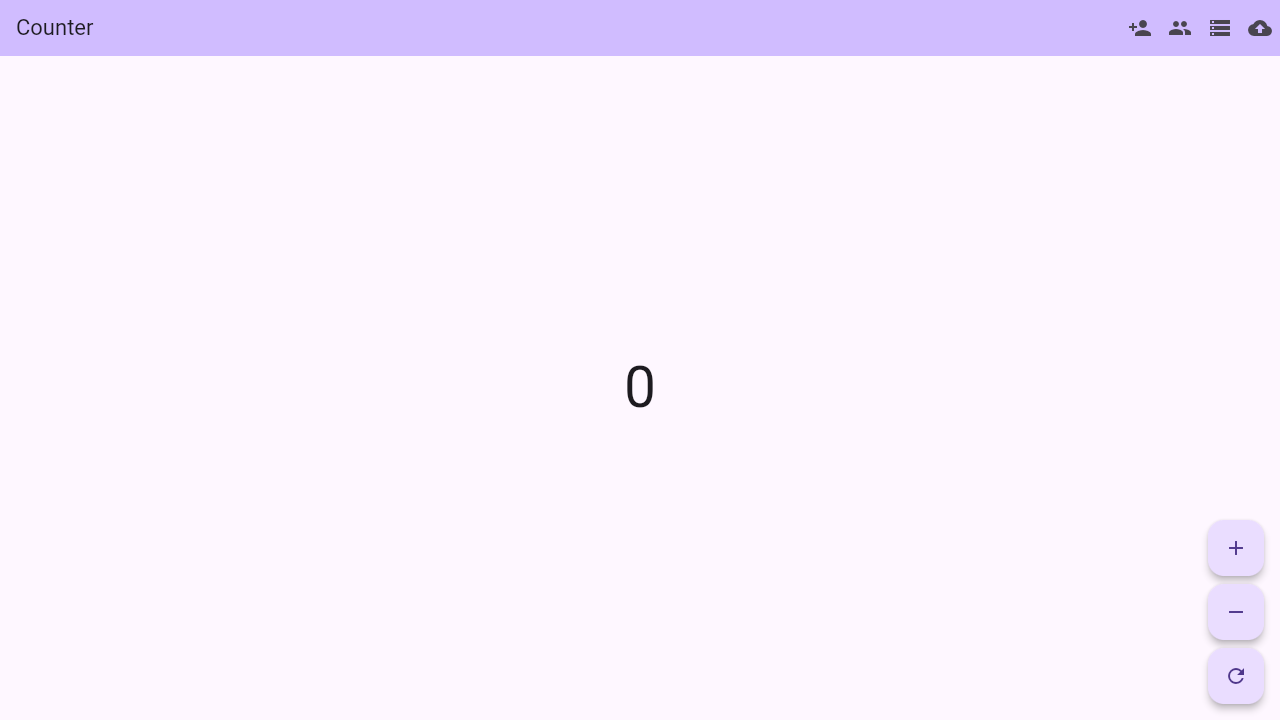

Clicked the Add Profile button at (1140, 28) on #flt-semantic-node-7
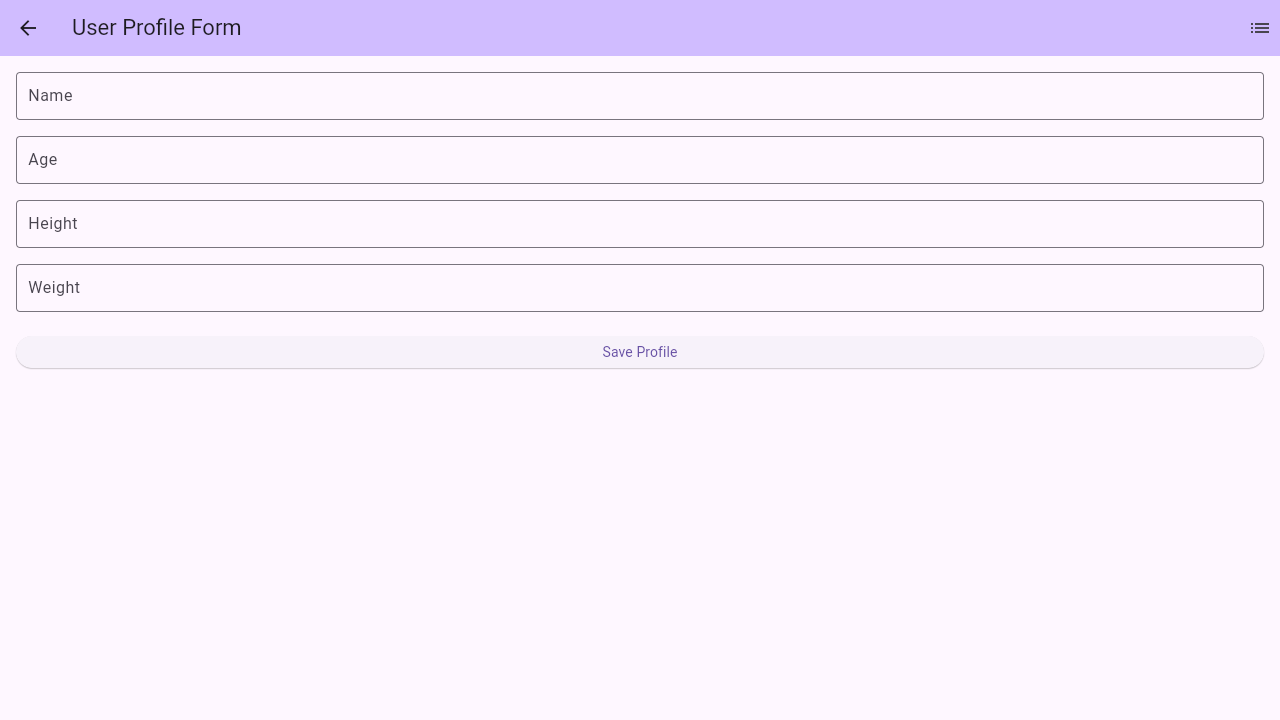

Waited 3 seconds for User Profile Form page to load
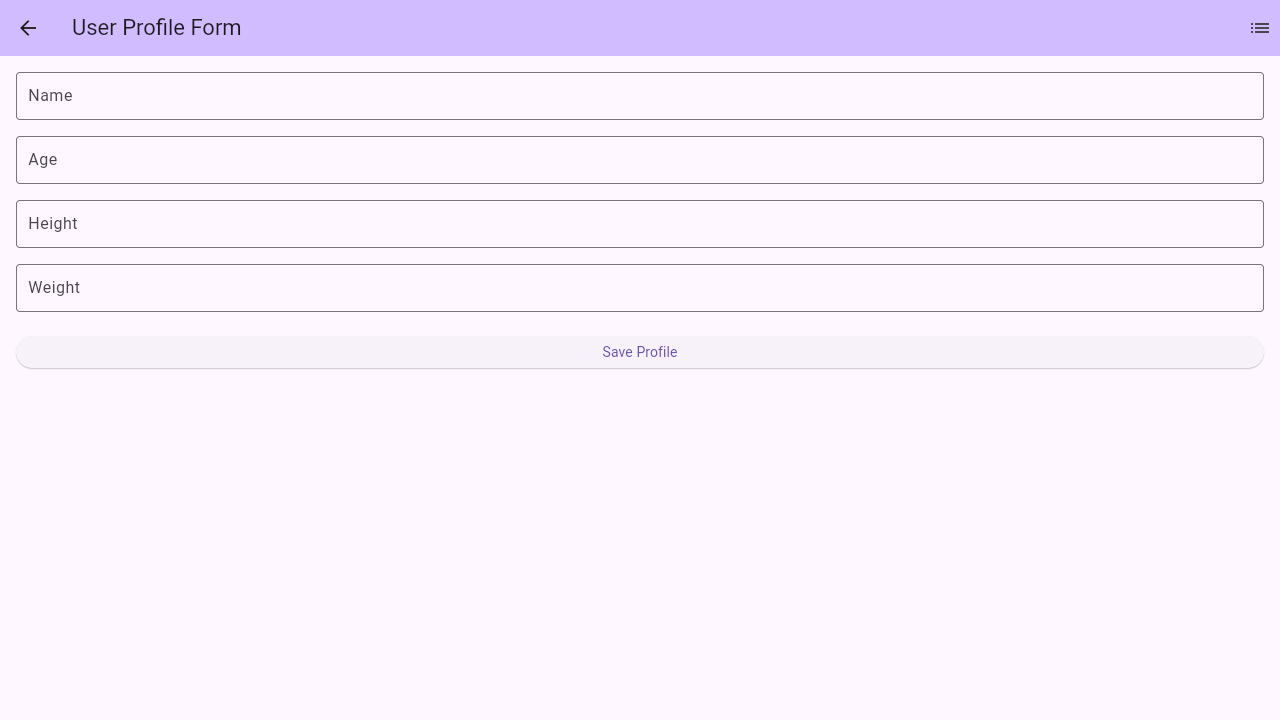

Retrieved body text content to verify page loaded
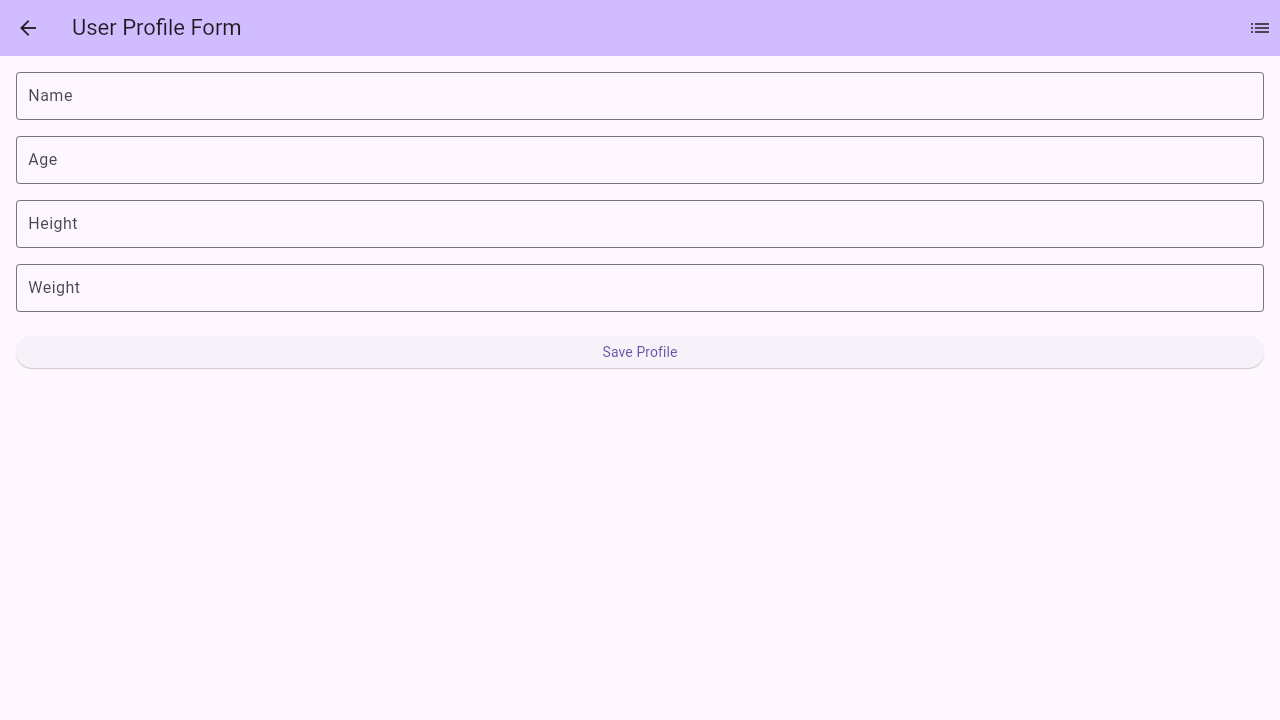

Verified 'User Profile Form' text is present on page
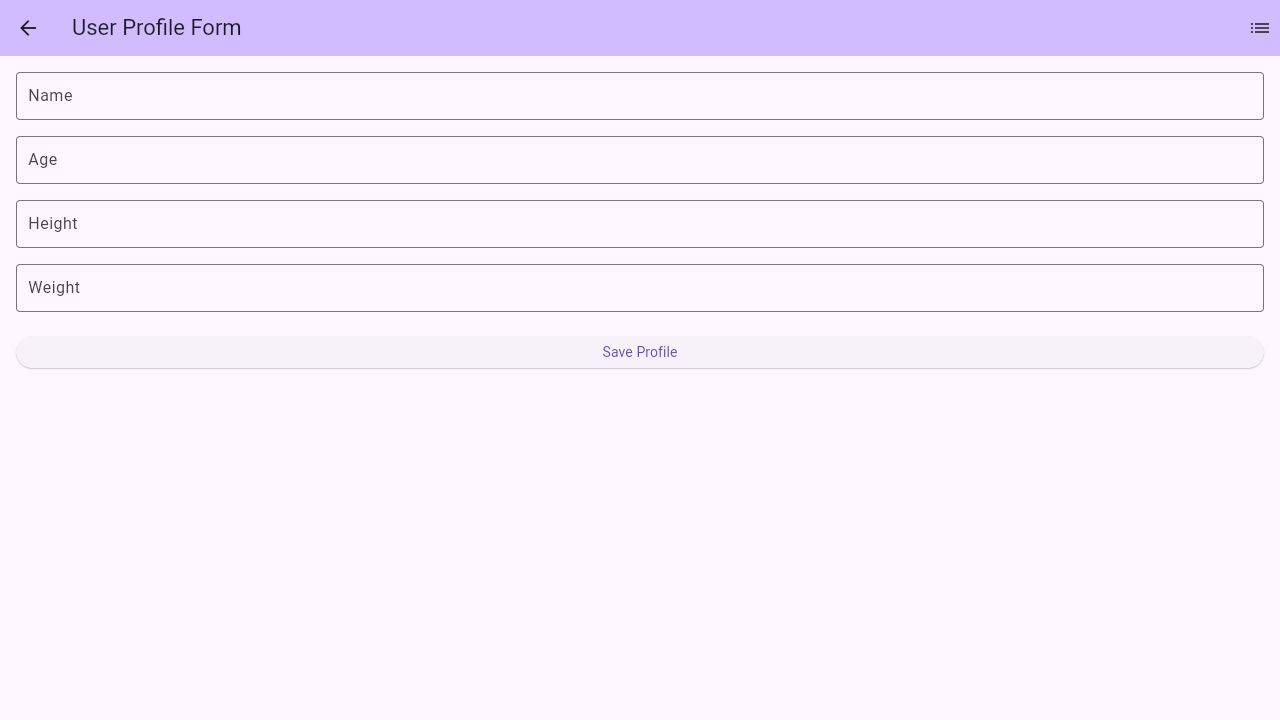

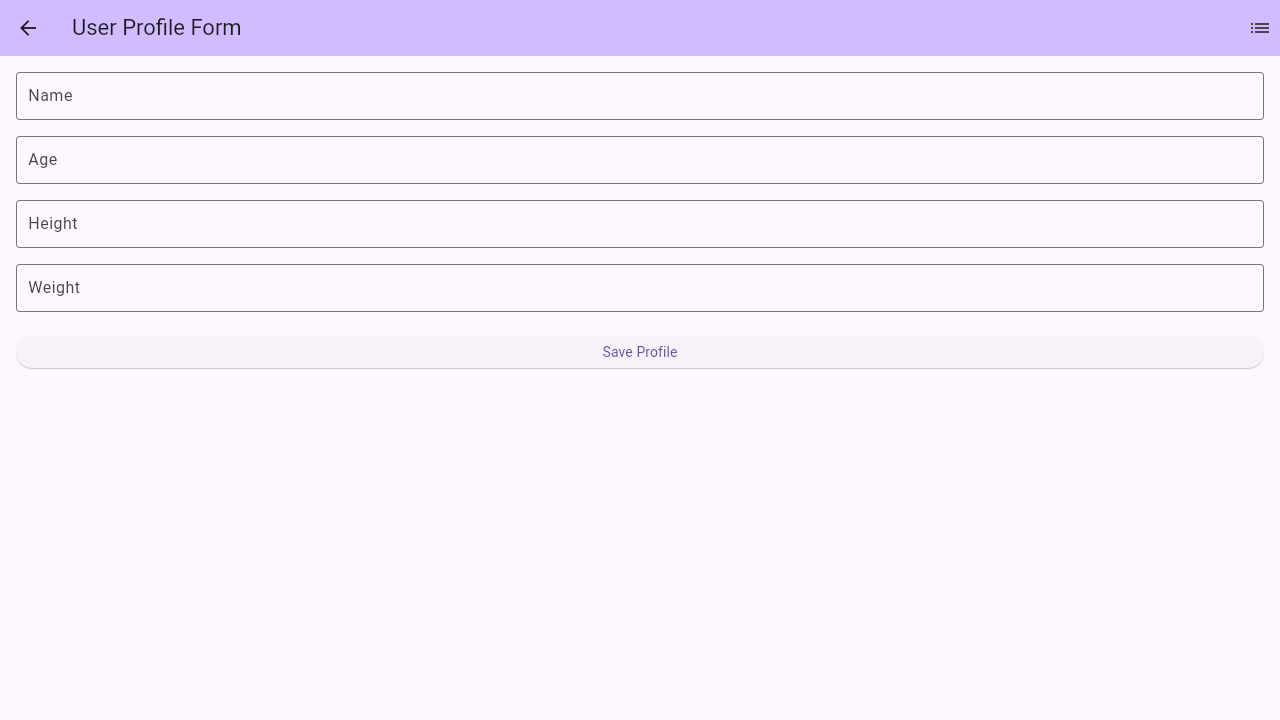